Prints all rows from the EMPLOYEE BASIC INFORMATION table

Starting URL: http://automationbykrishna.com/#

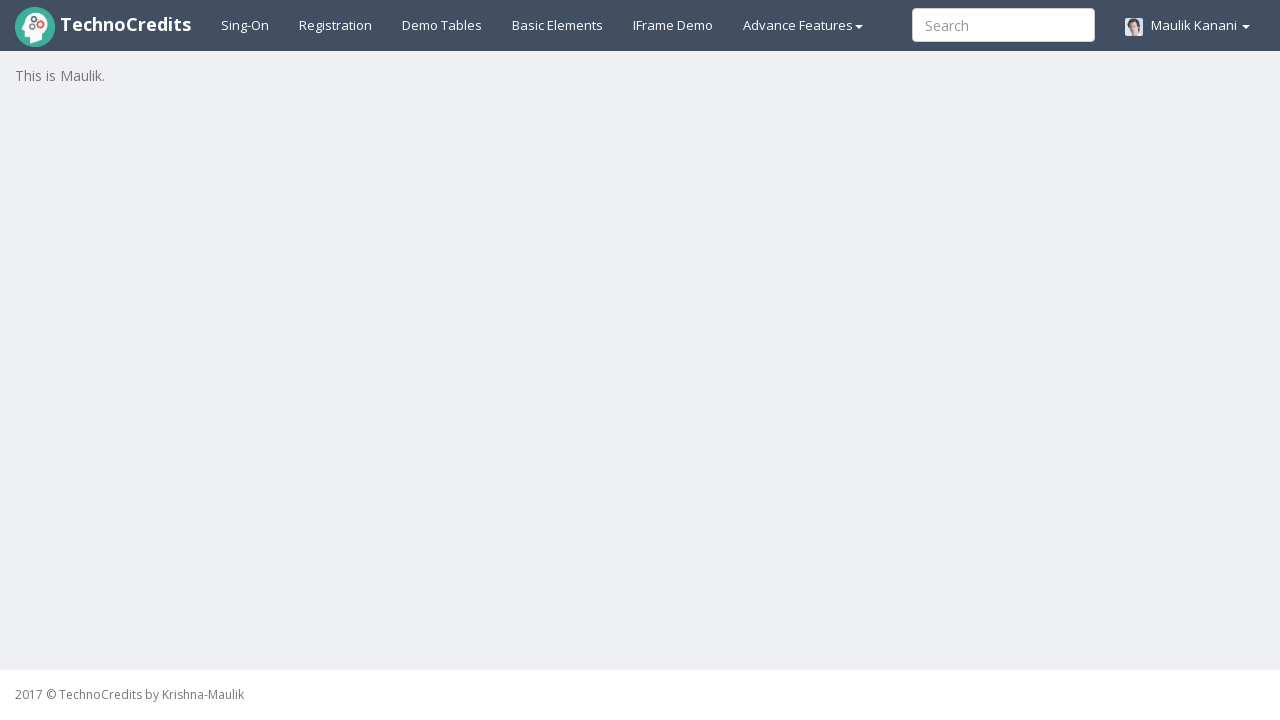

Clicked on Demo Tables link at (442, 25) on text=Demo Tables
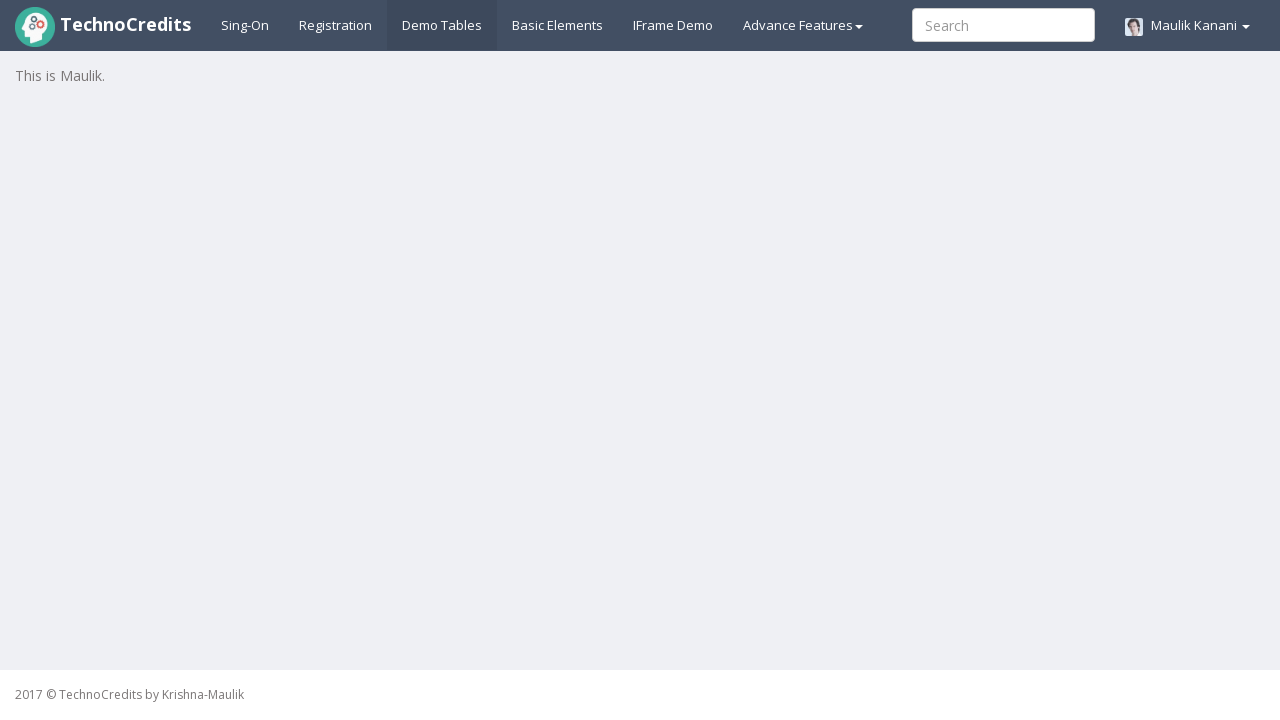

EMPLOYEE BASIC INFORMATION table loaded
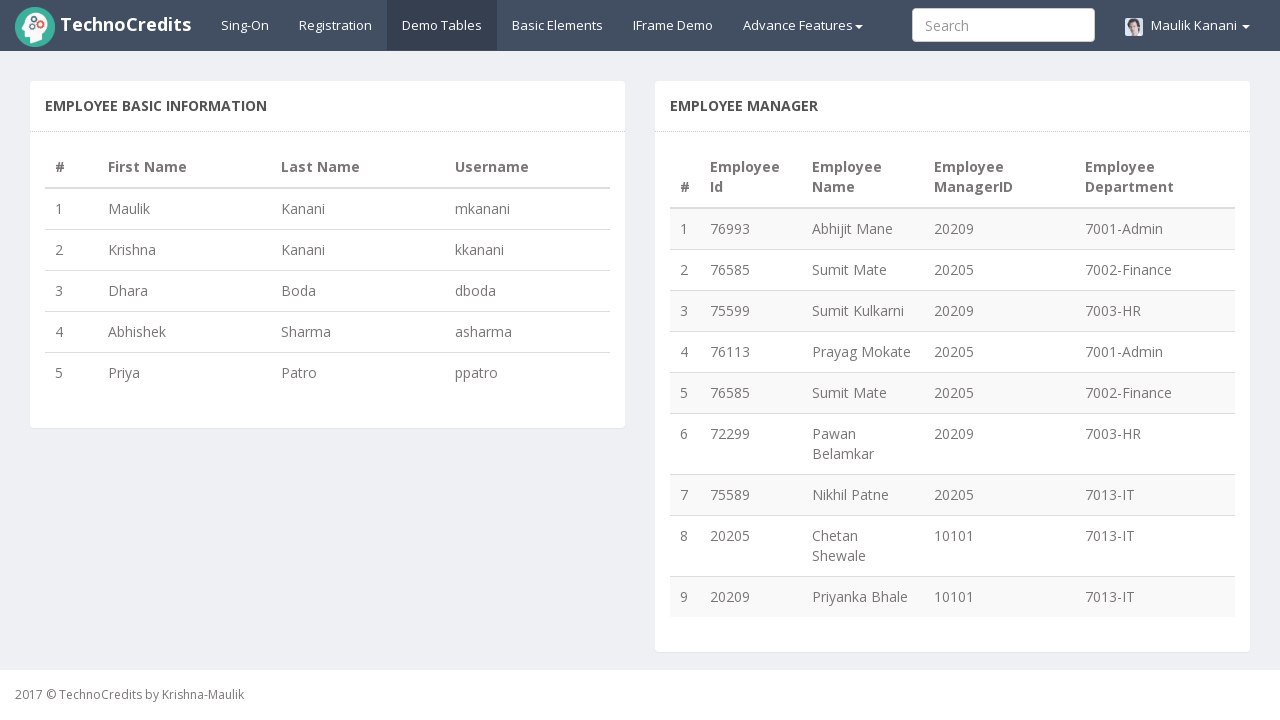

Retrieved all 5 rows from table
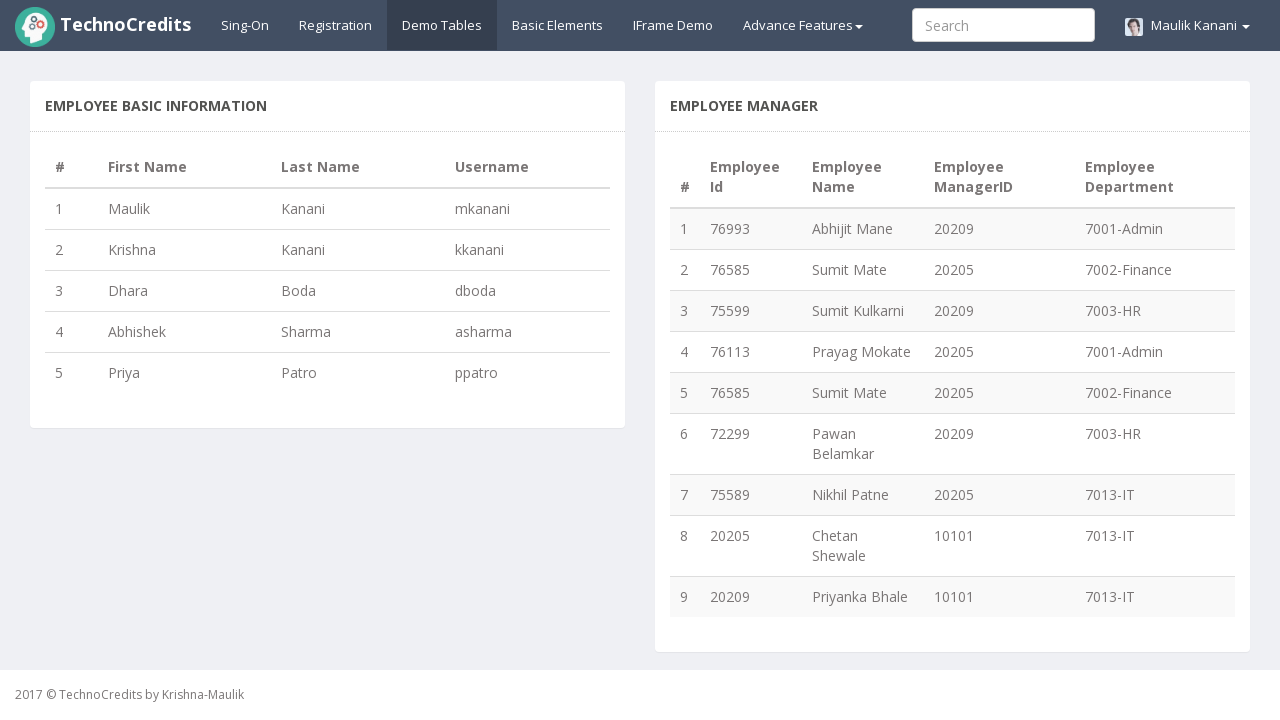

Printed content of row 1: 1
                                Maulik
                                Kanani
                                mkanani
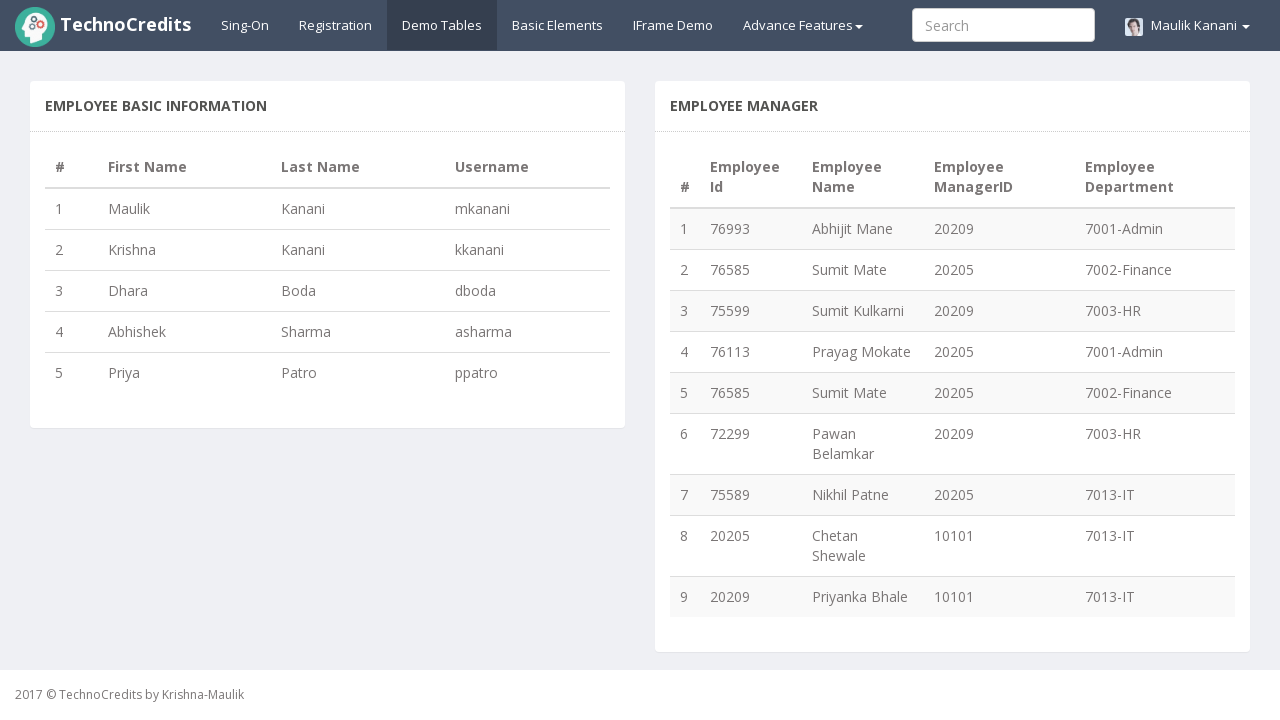

Printed content of row 2: 2
                                Krishna
                                Kanani
                                kkanani
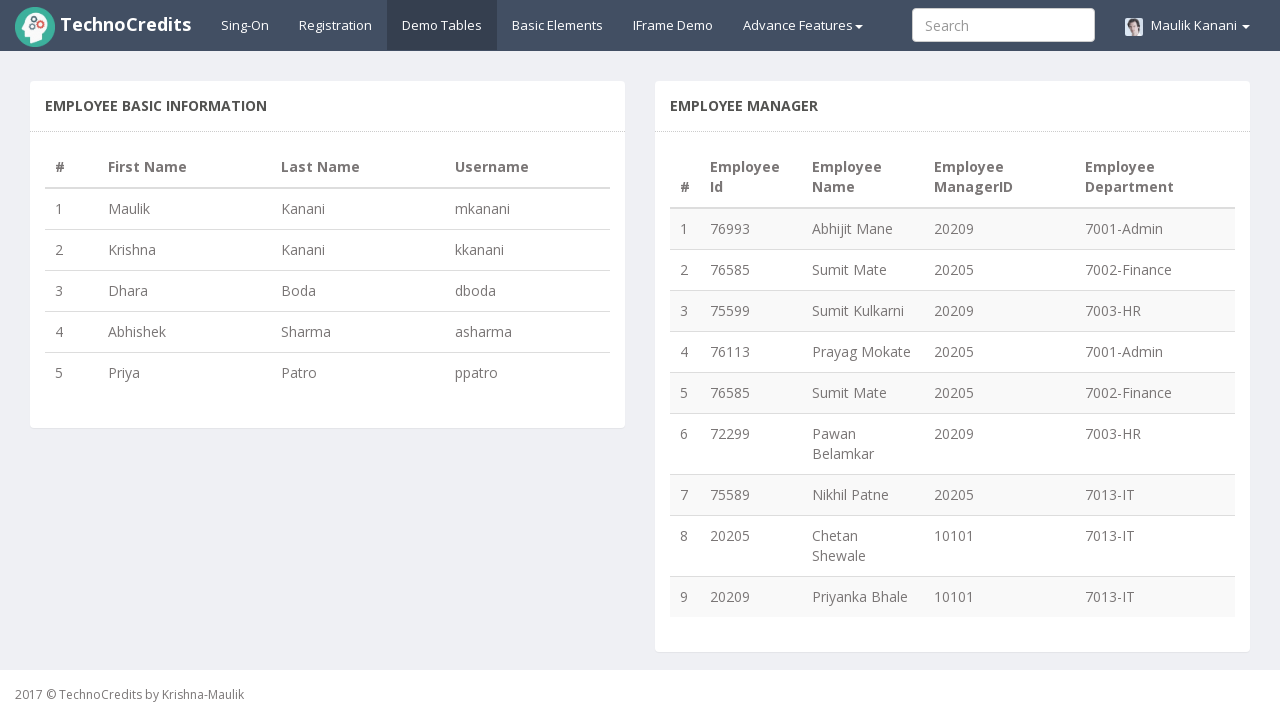

Printed content of row 3: 3
                                Dhara
                                Boda
                                dboda
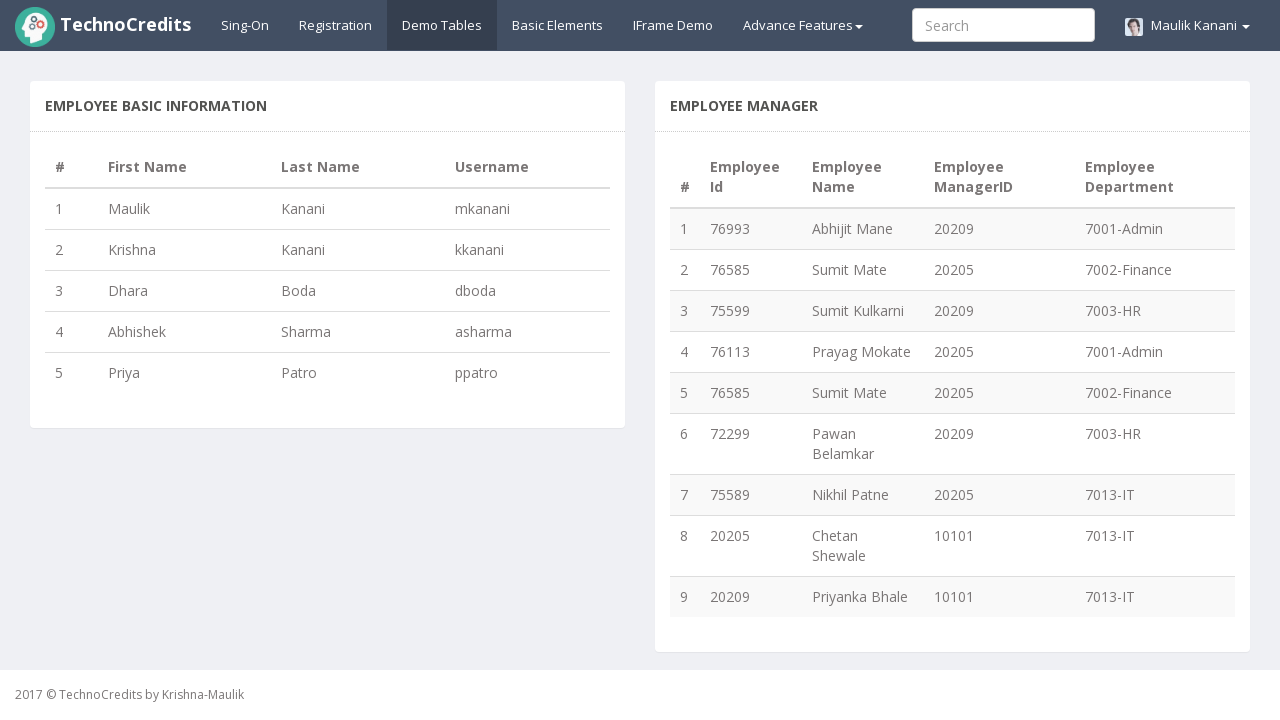

Printed content of row 4: 4
                                Abhishek
                                Sharma
                                asharma
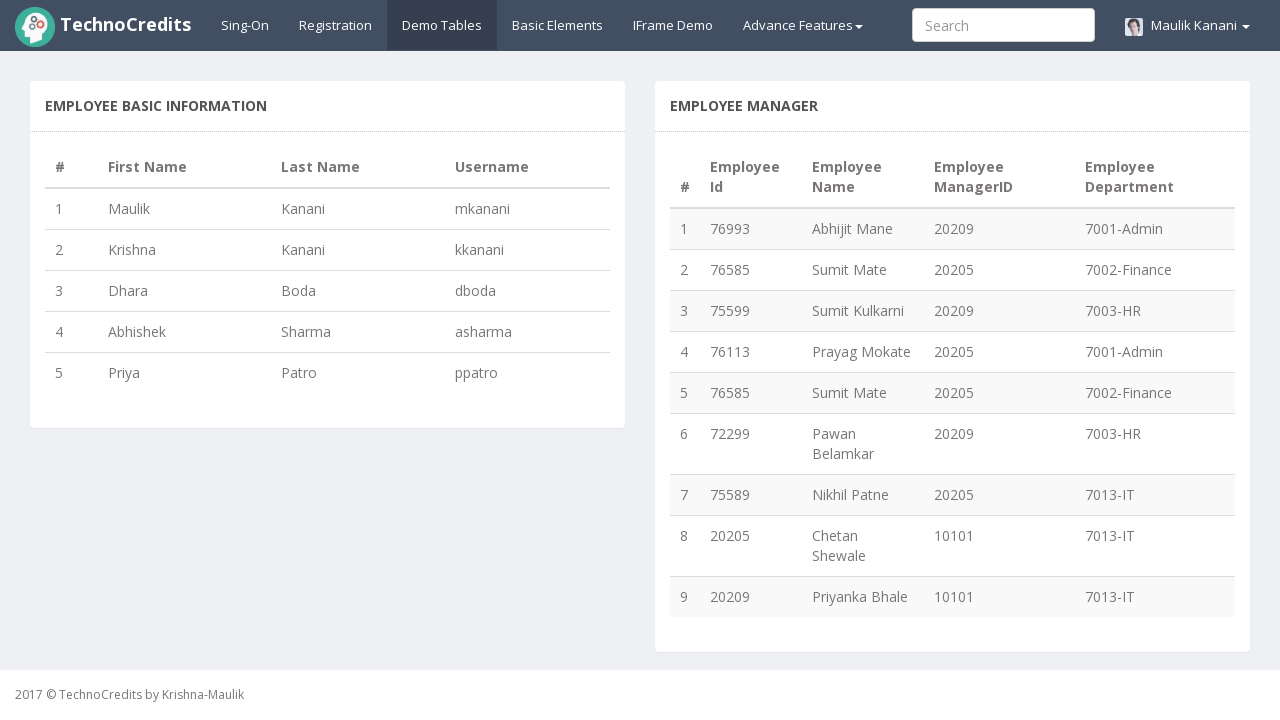

Printed content of row 5: 5
                                Priya
                                Patro
                                ppatro
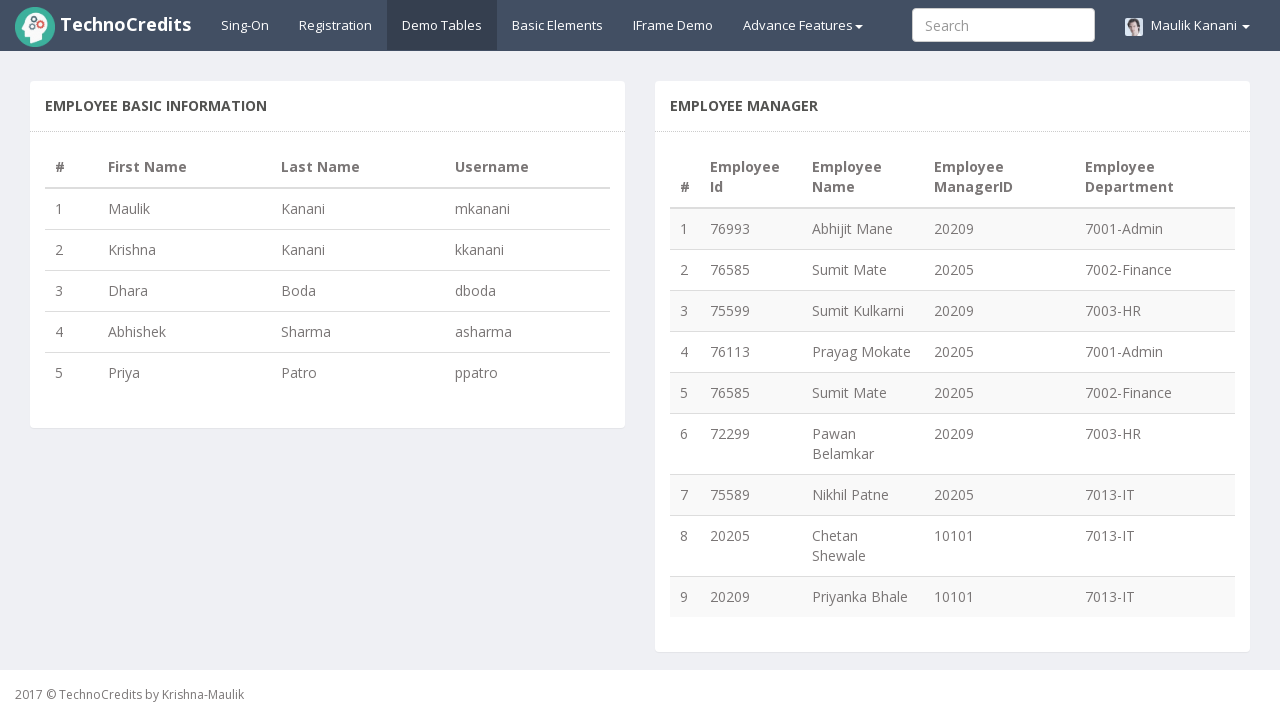

Asserted that table contains exactly 5 rows
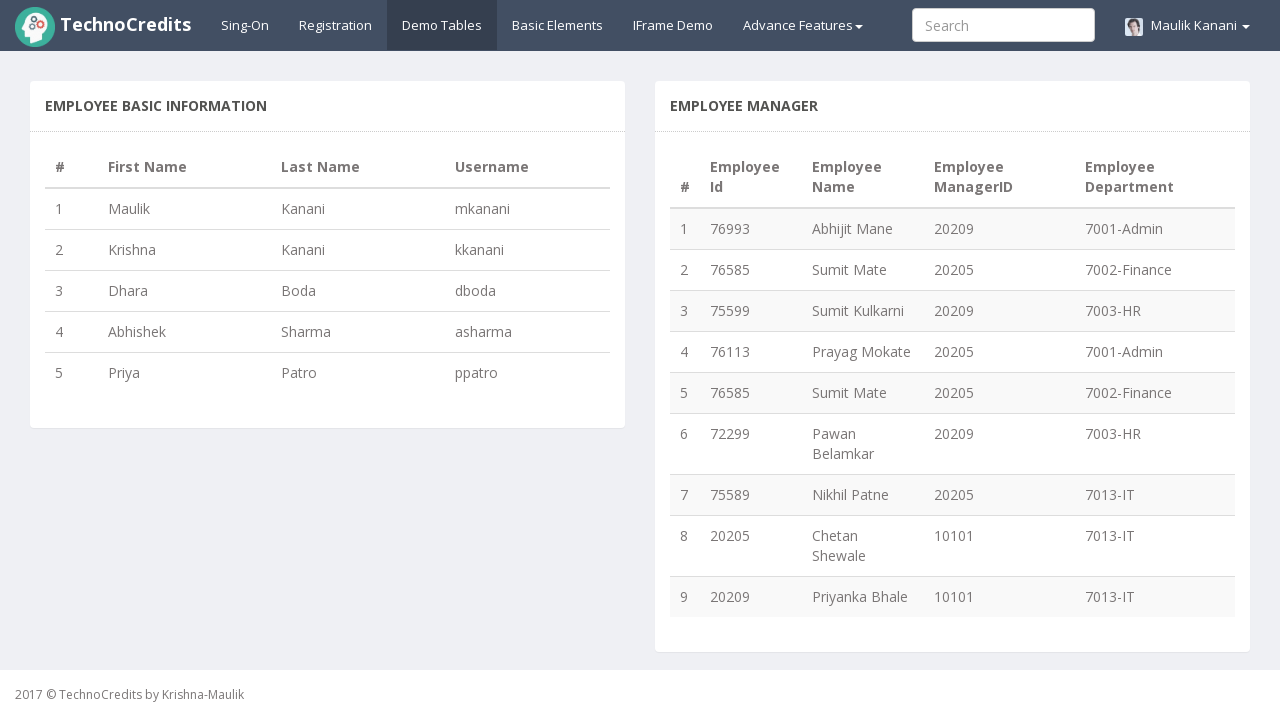

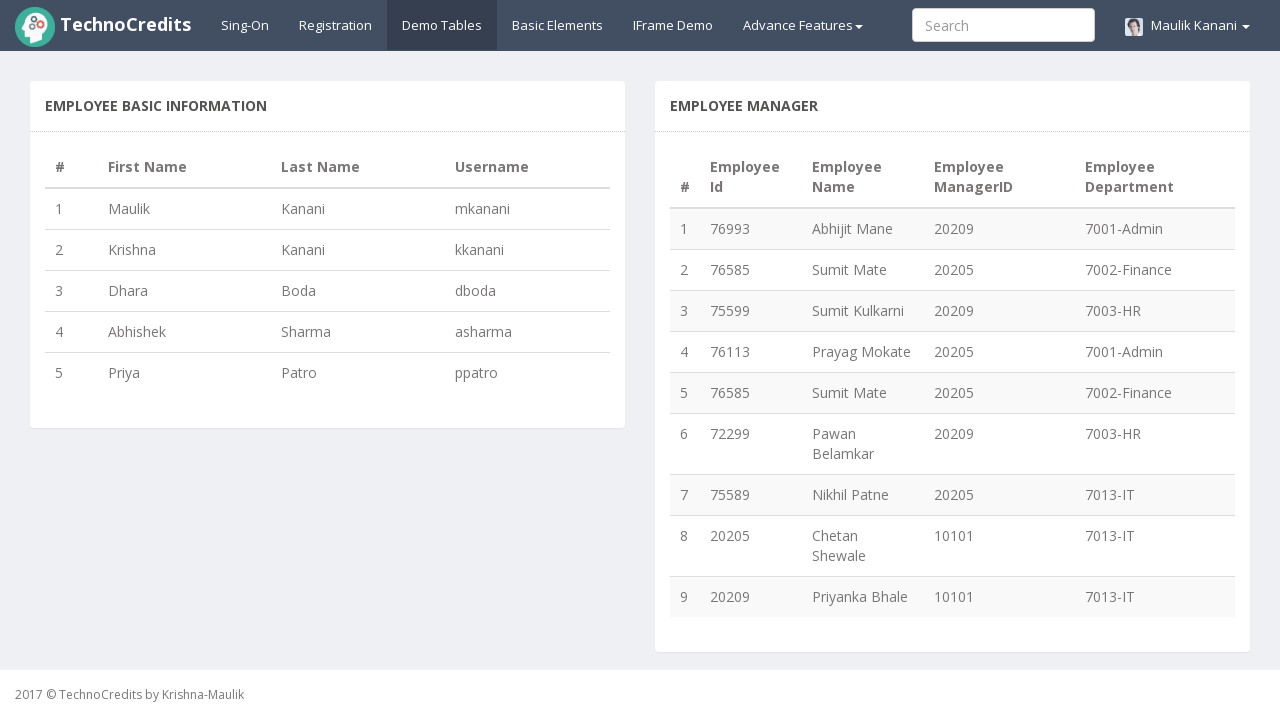